Tests hover functionality on the first figure element and verifies the hover text displays "name: user1"

Starting URL: https://the-internet.herokuapp.com/hovers

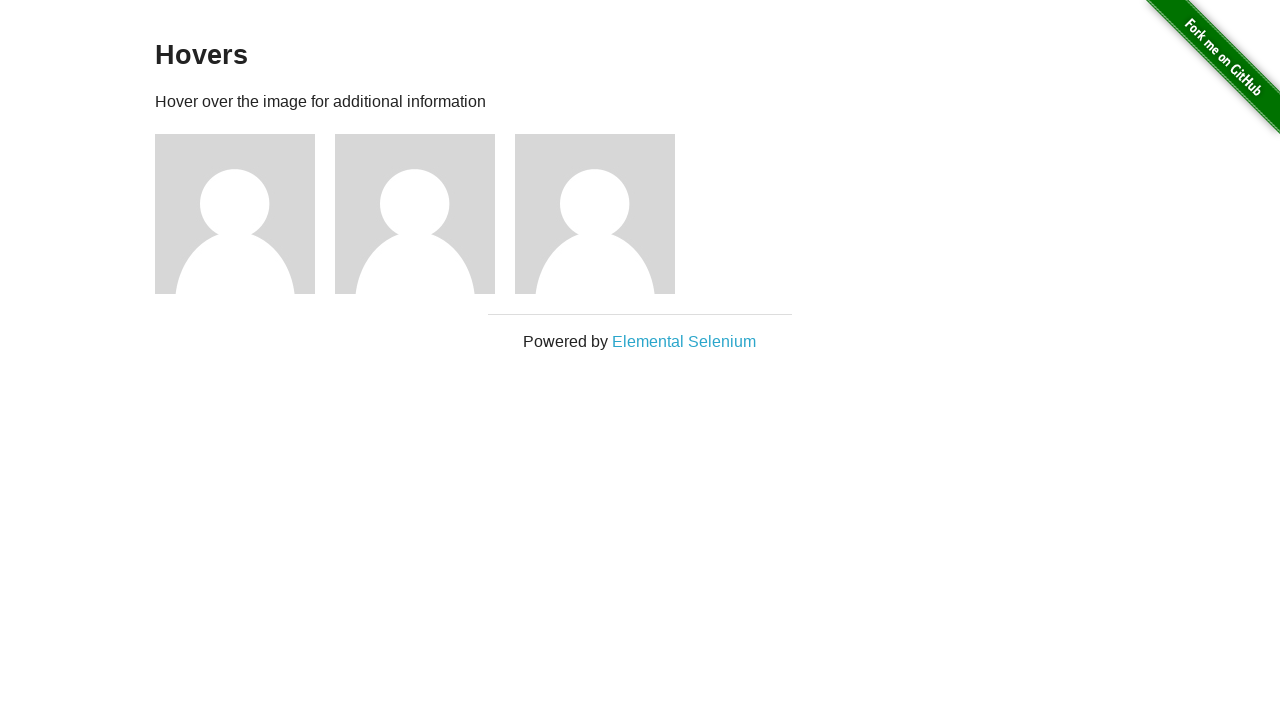

Hovered on the first figure image at (235, 214) on .figure:nth-child(3) img
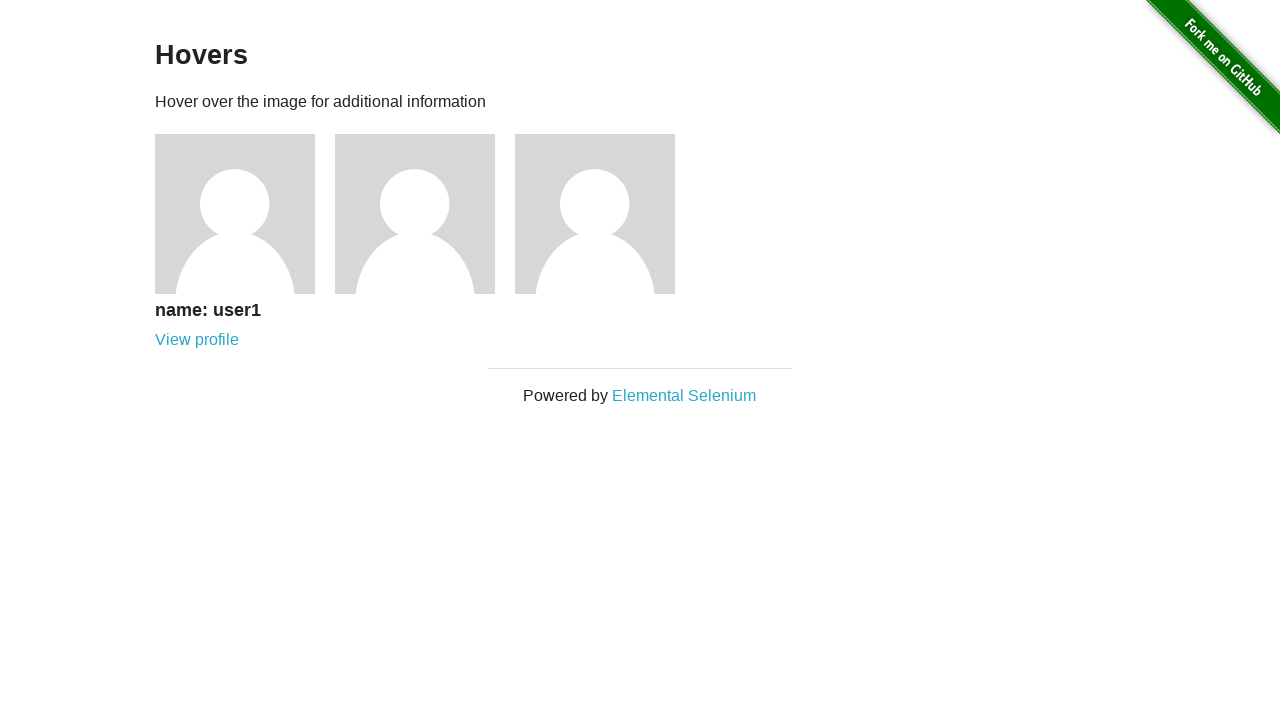

Hover caption appeared showing 'name: user1'
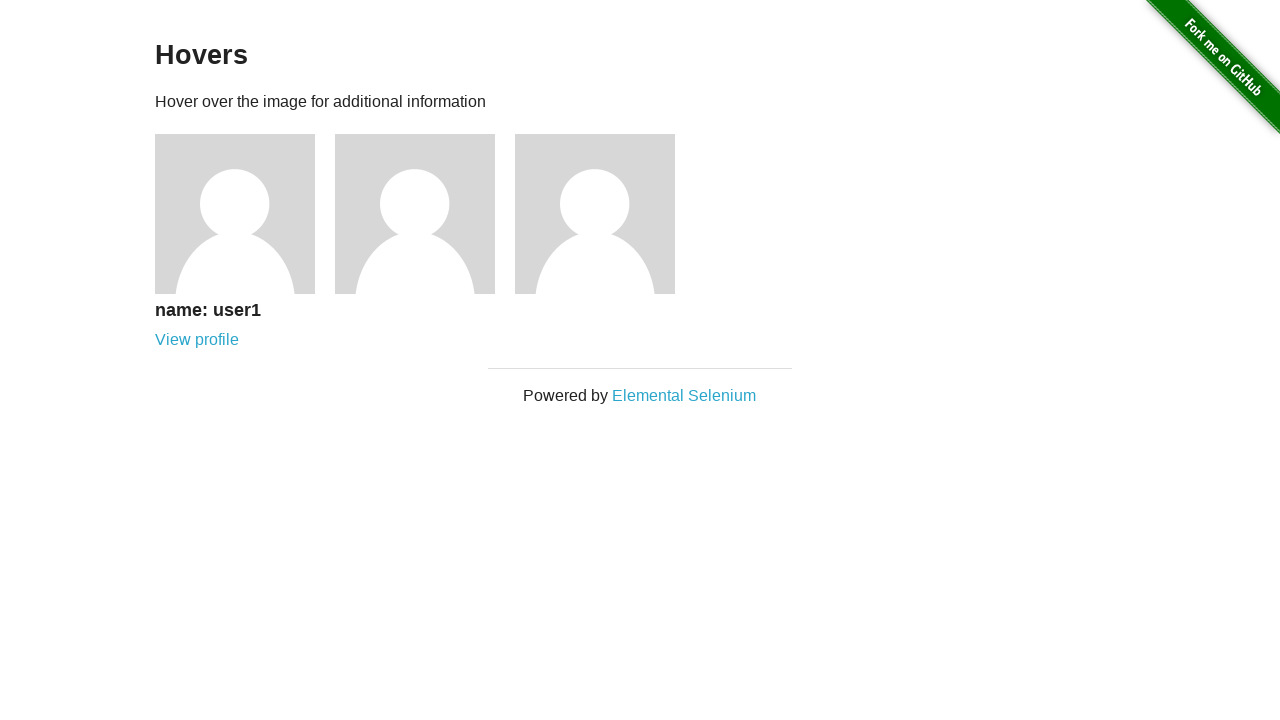

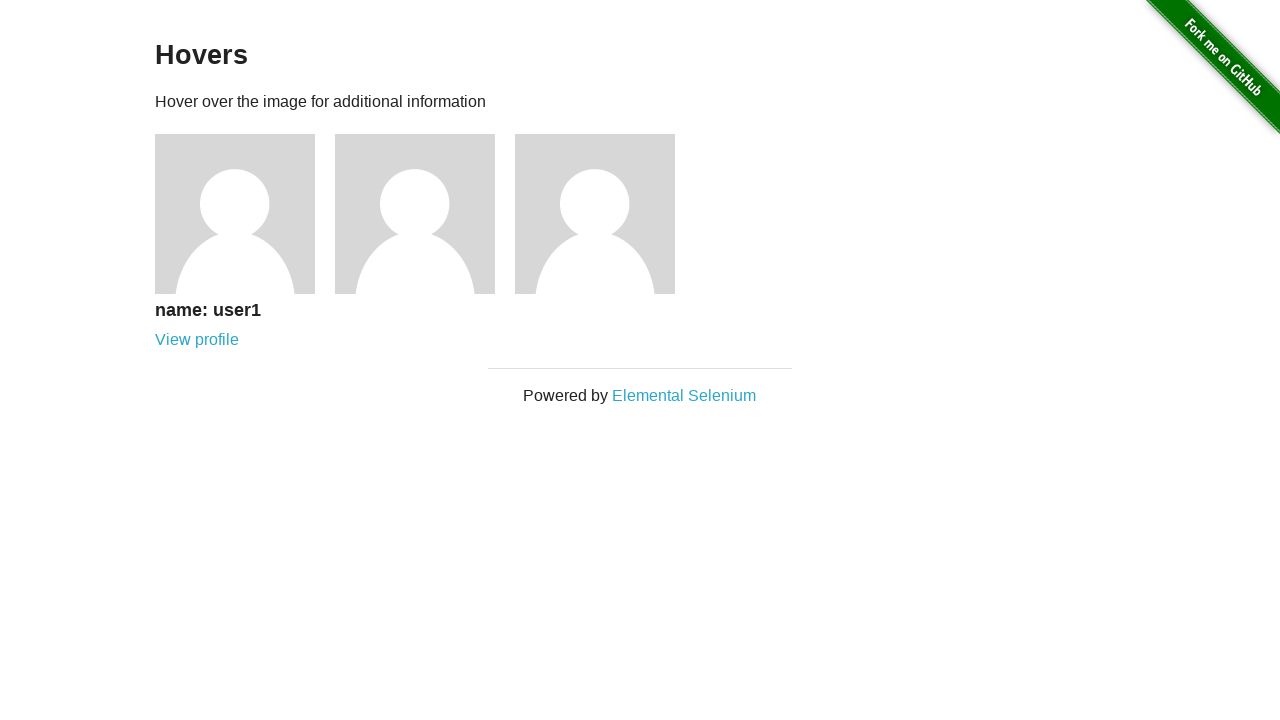